Tests Prevent Propagation with greedy drop box inner element by dragging to a specific offset

Starting URL: https://demoqa.com/droppable

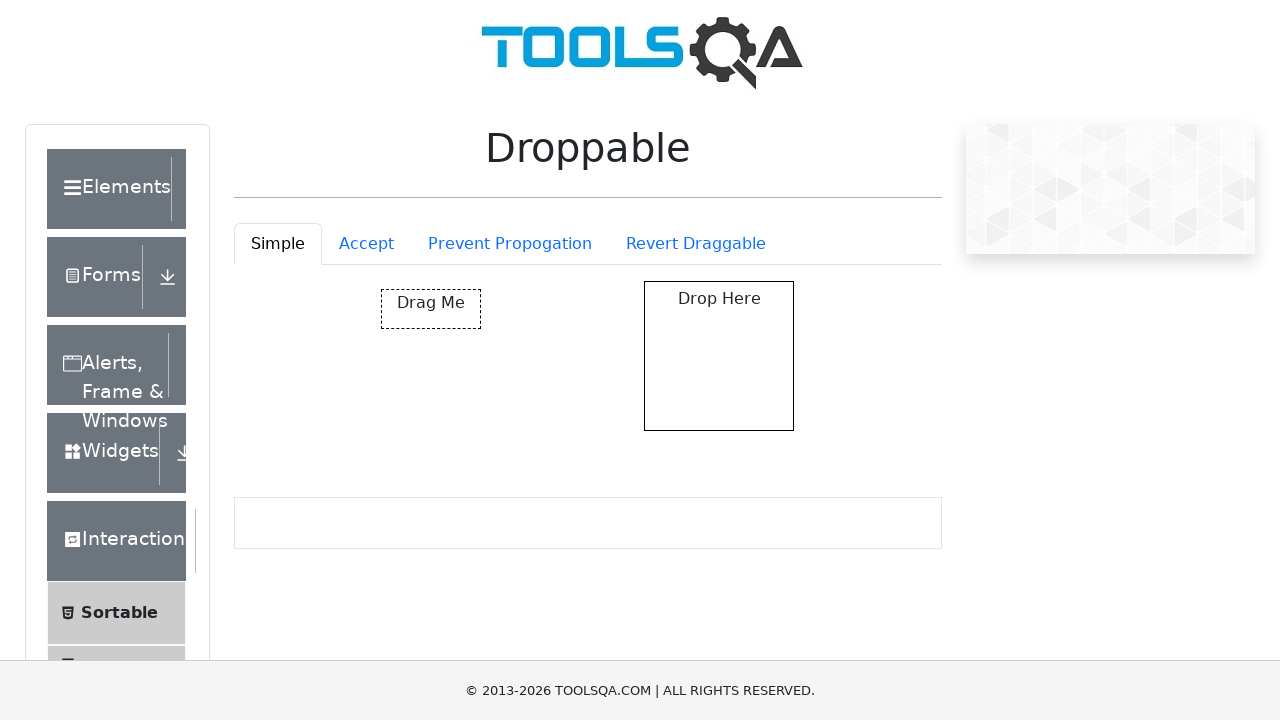

Clicked on the Prevent Propagation tab at (510, 244) on #droppableExample-tab-preventPropogation
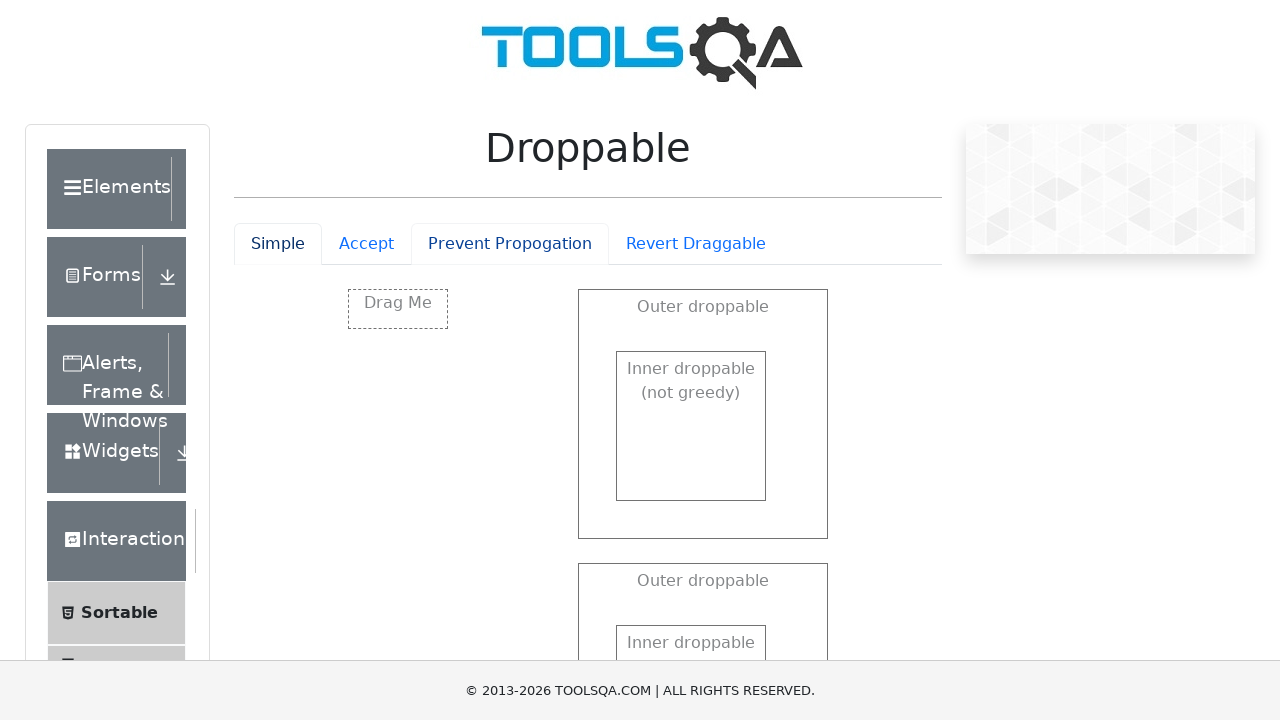

Located the drag source element (#dragBox)
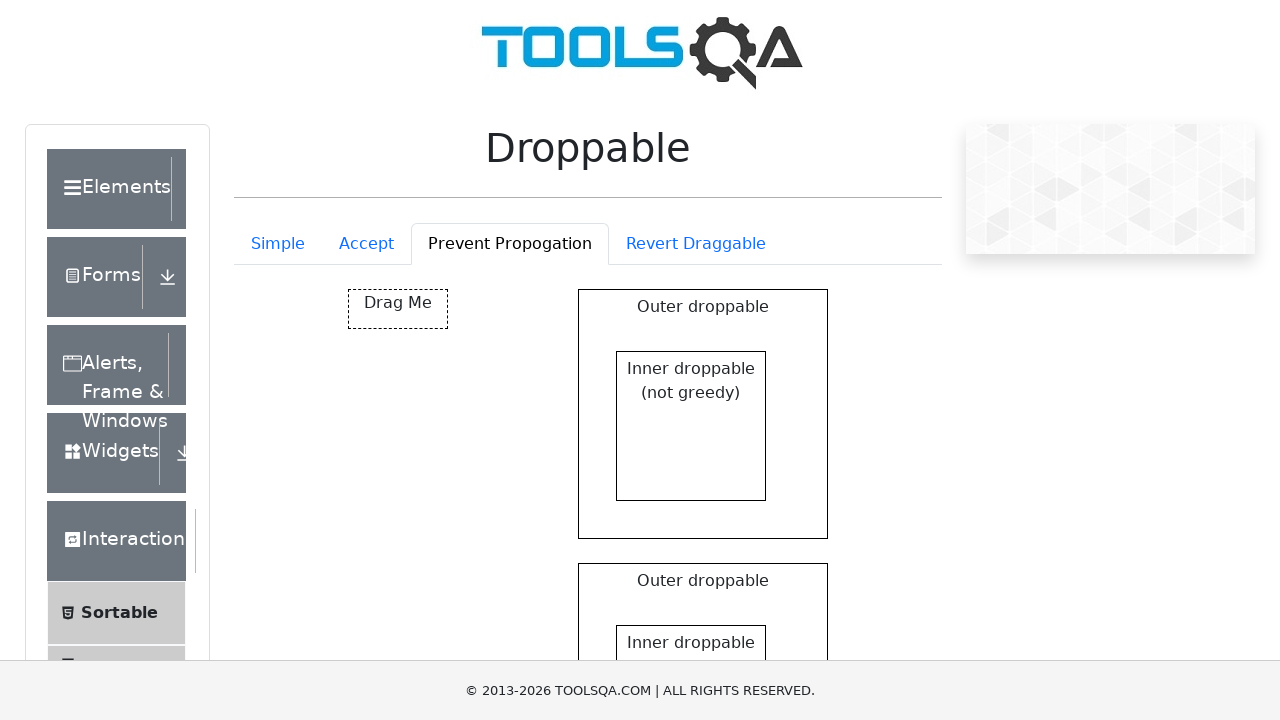

Located the greedy inner drop box element (#greedyDropBoxInner)
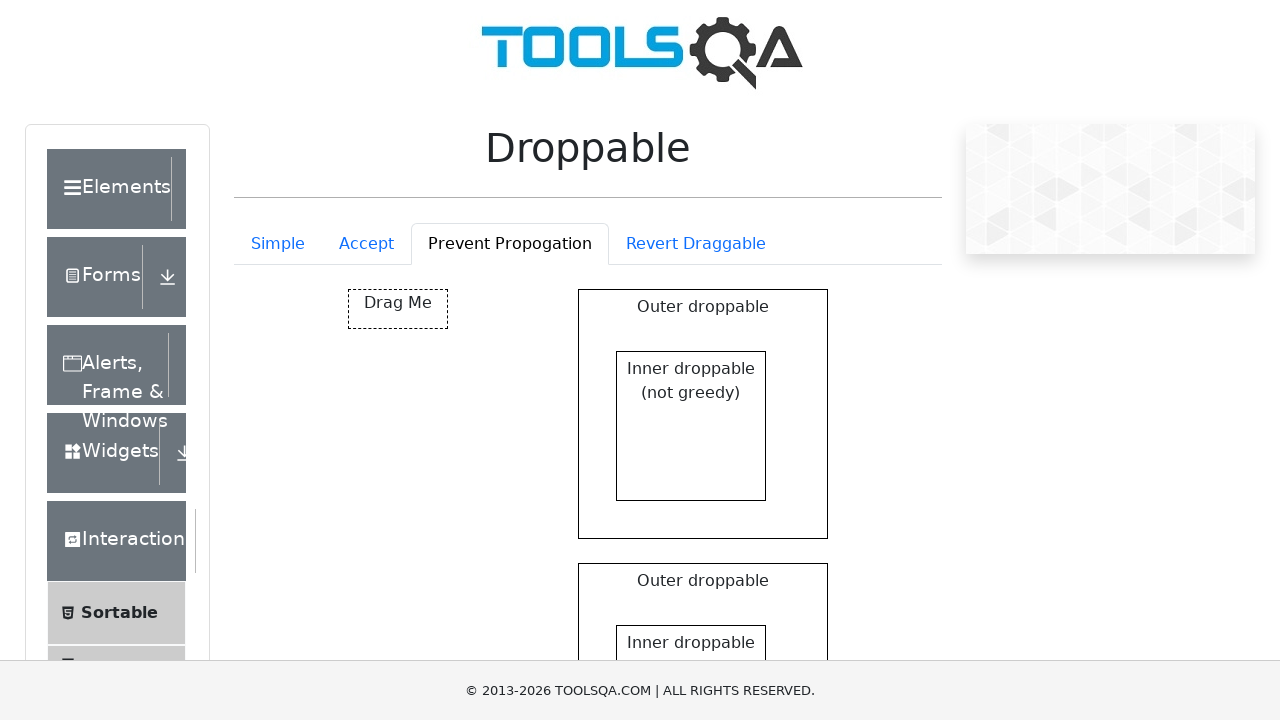

Dragged the source element to the greedy inner drop box at (691, 645)
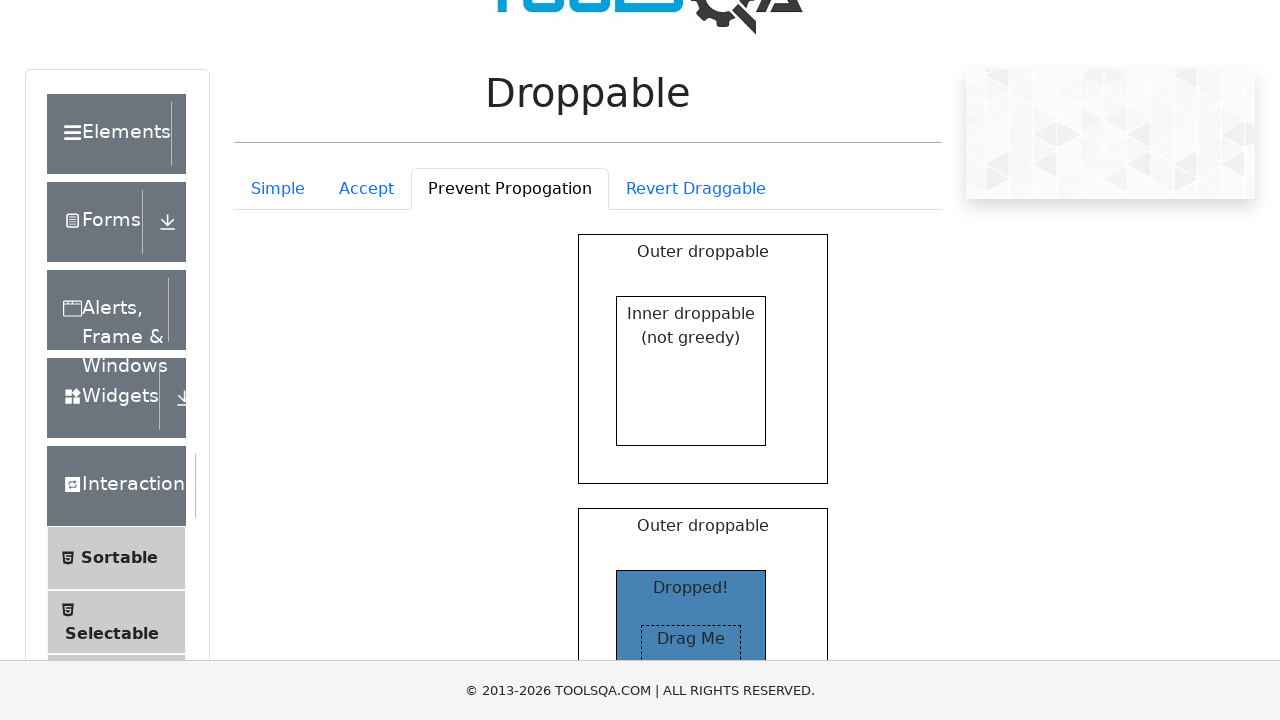

Verified that the greedy inner drop box displays 'Dropped!' text
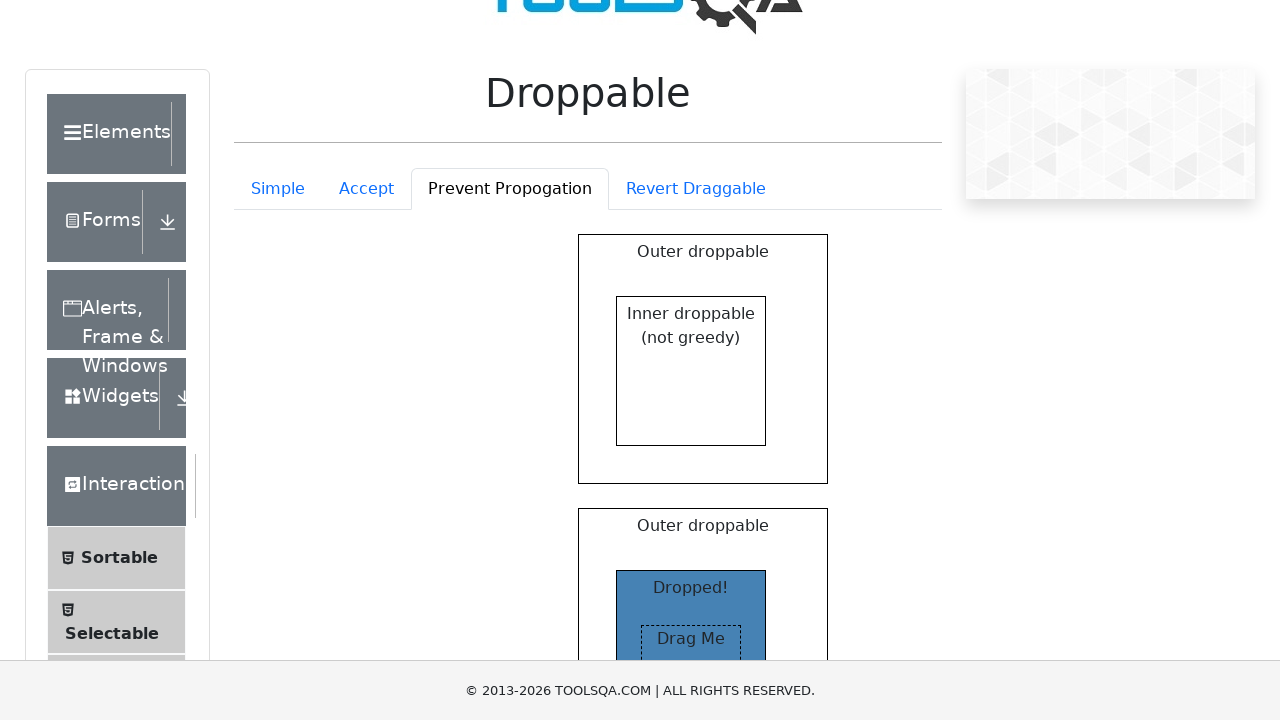

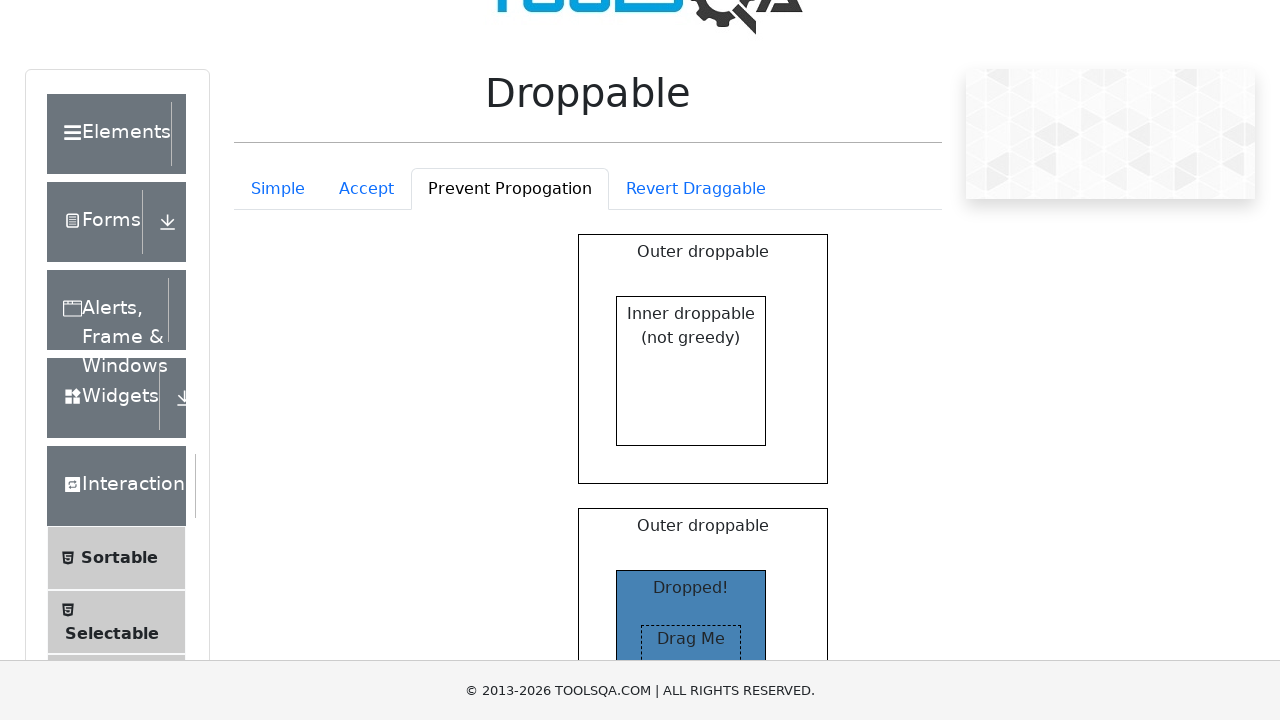